Tests iframe handling by switching into a frame and verifying content within the iframe

Starting URL: https://demoqa.com

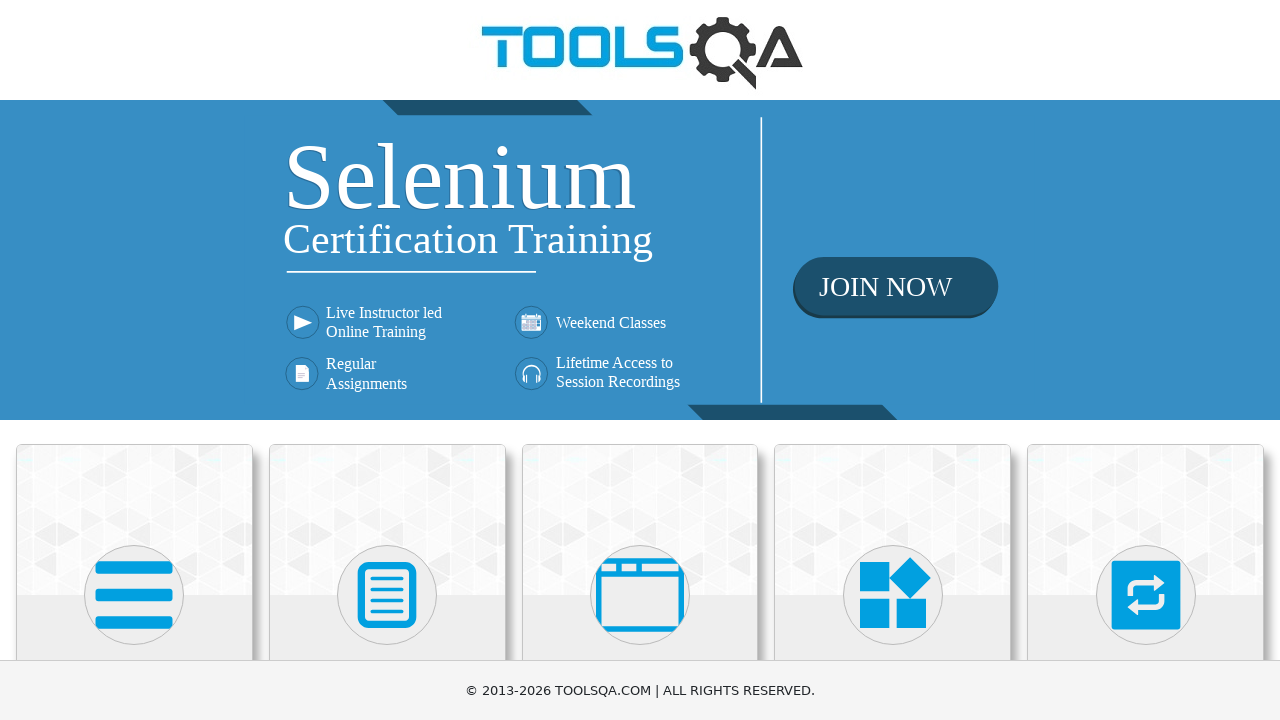

Clicked on Alerts, Windows & Frames category at (640, 595) on (//div[@class='category-cards']//*[name()='svg'])[3]
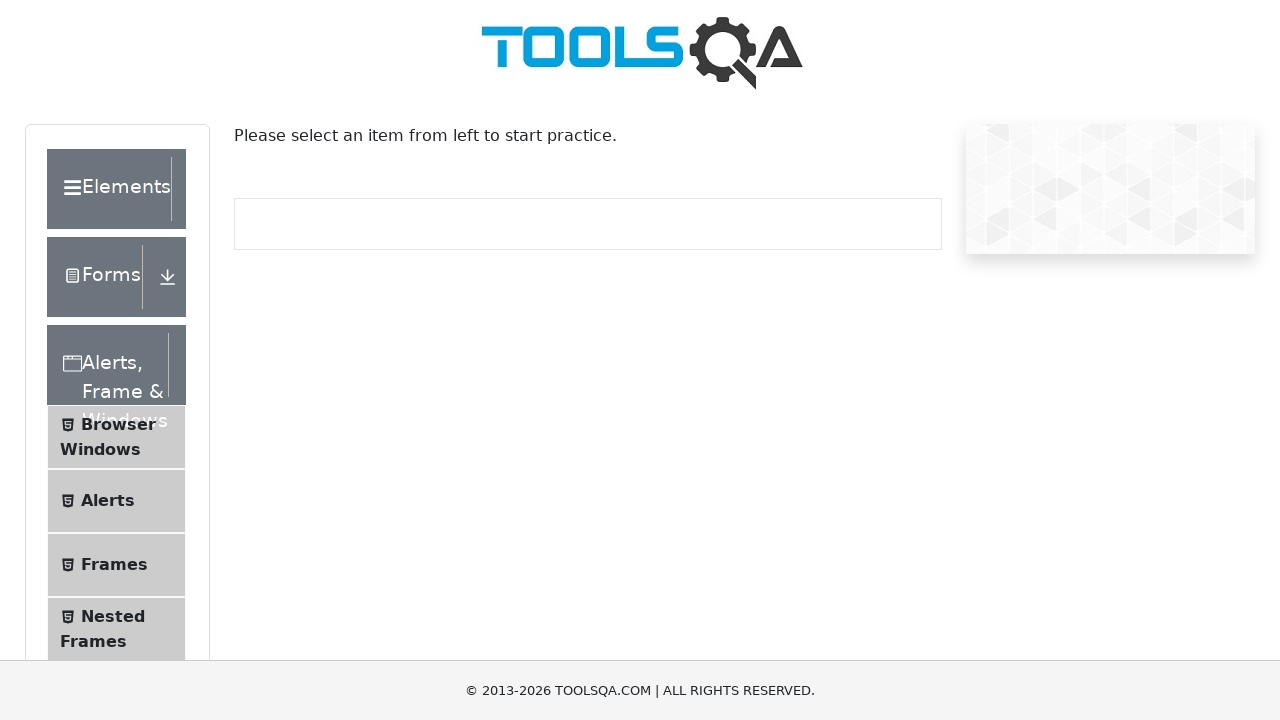

Frames menu item loaded
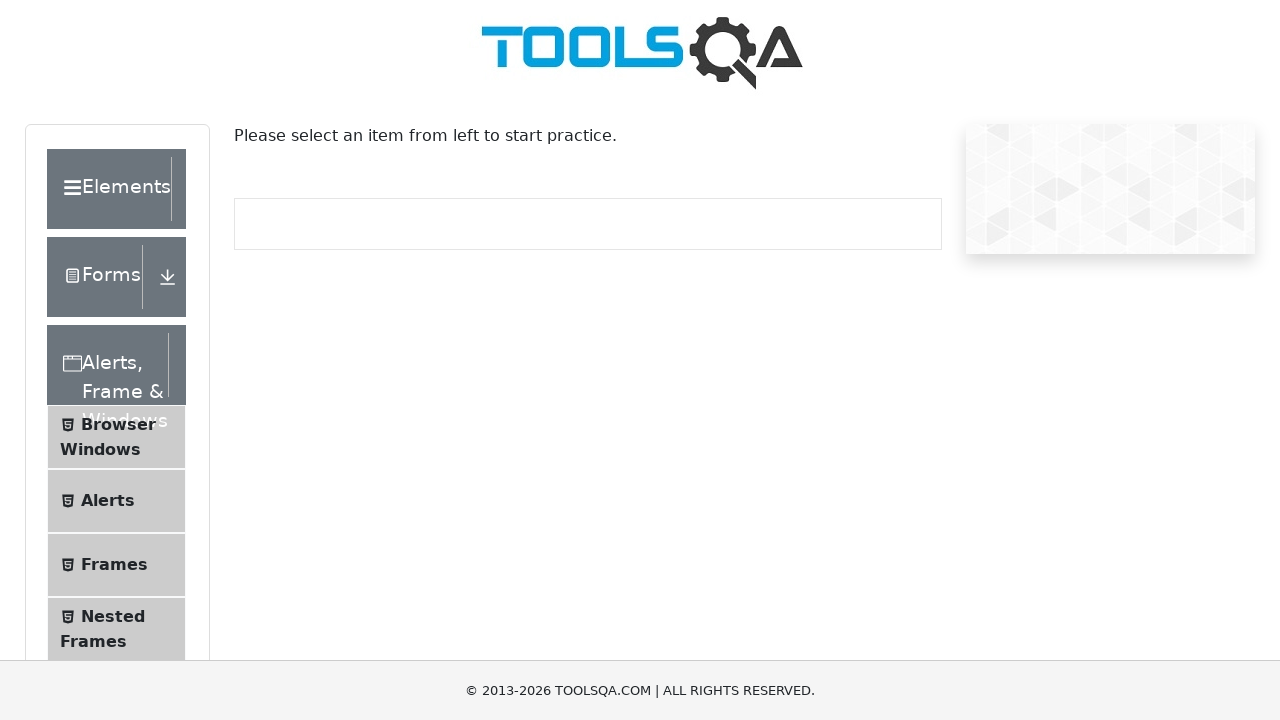

Clicked on Frames menu item at (114, 565) on xpath=//span[text()='Frames']
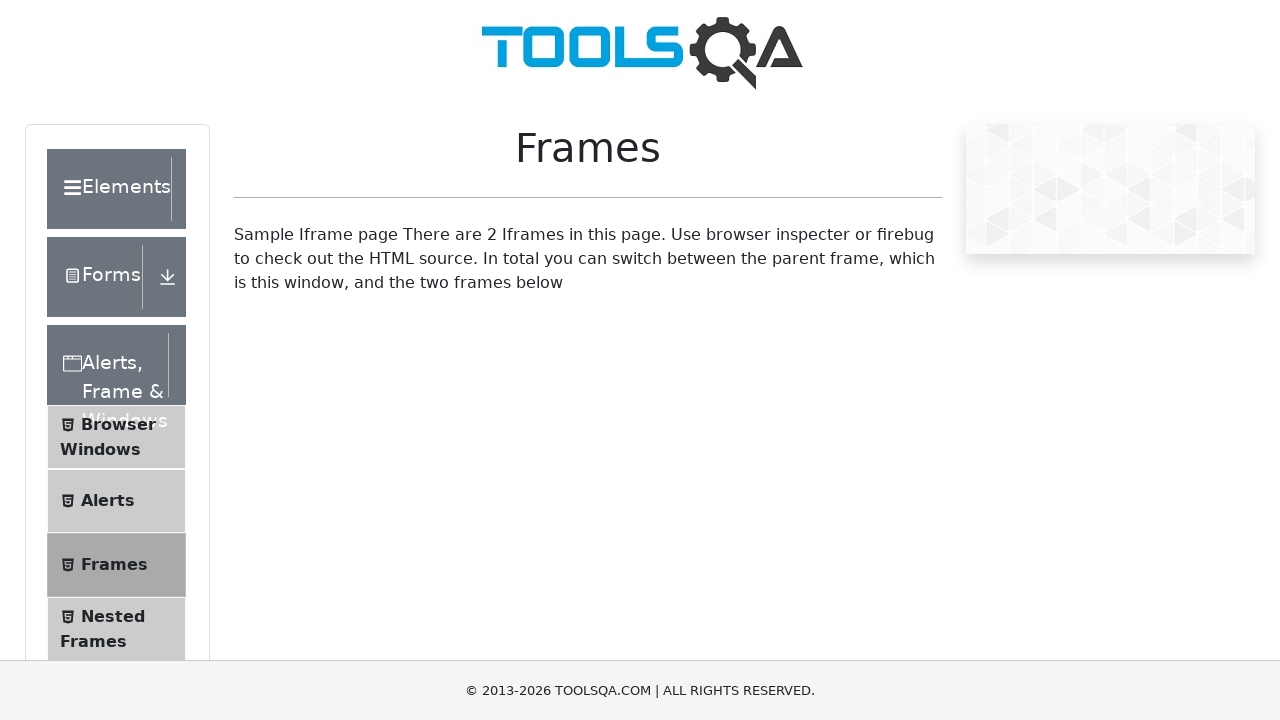

Located iframe with id 'frame1'
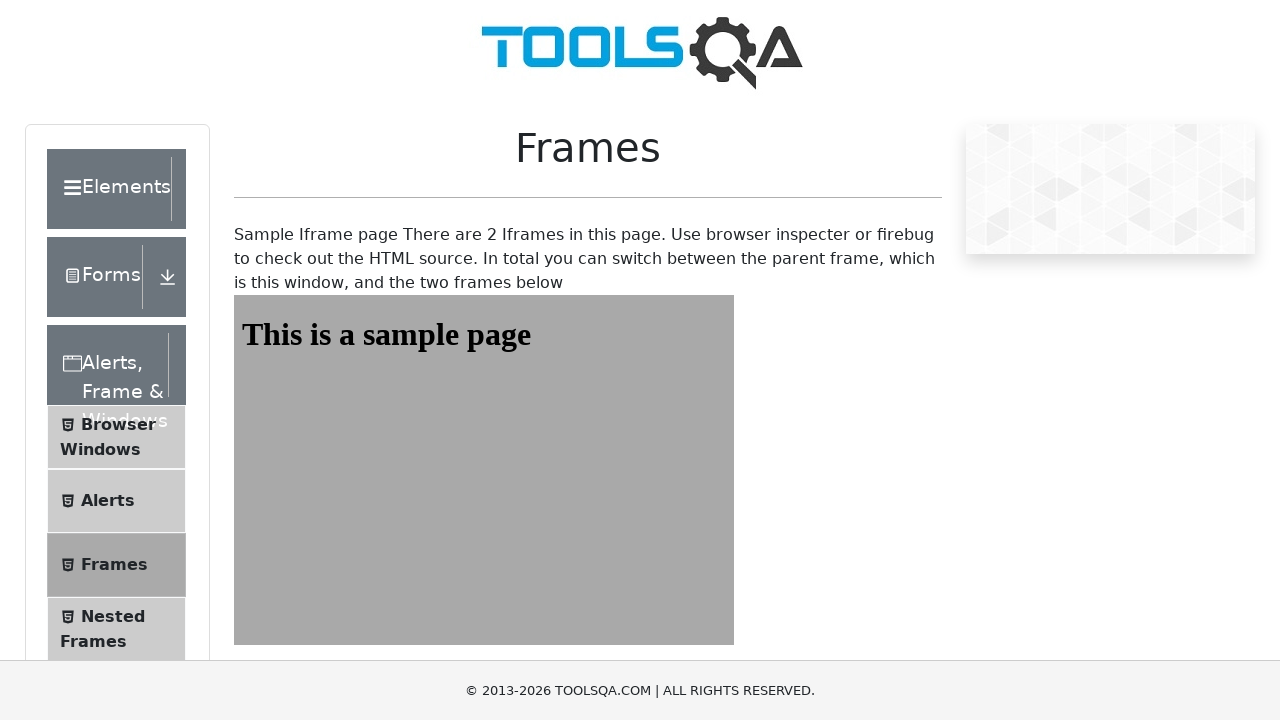

Retrieved text content from sample heading within iframe
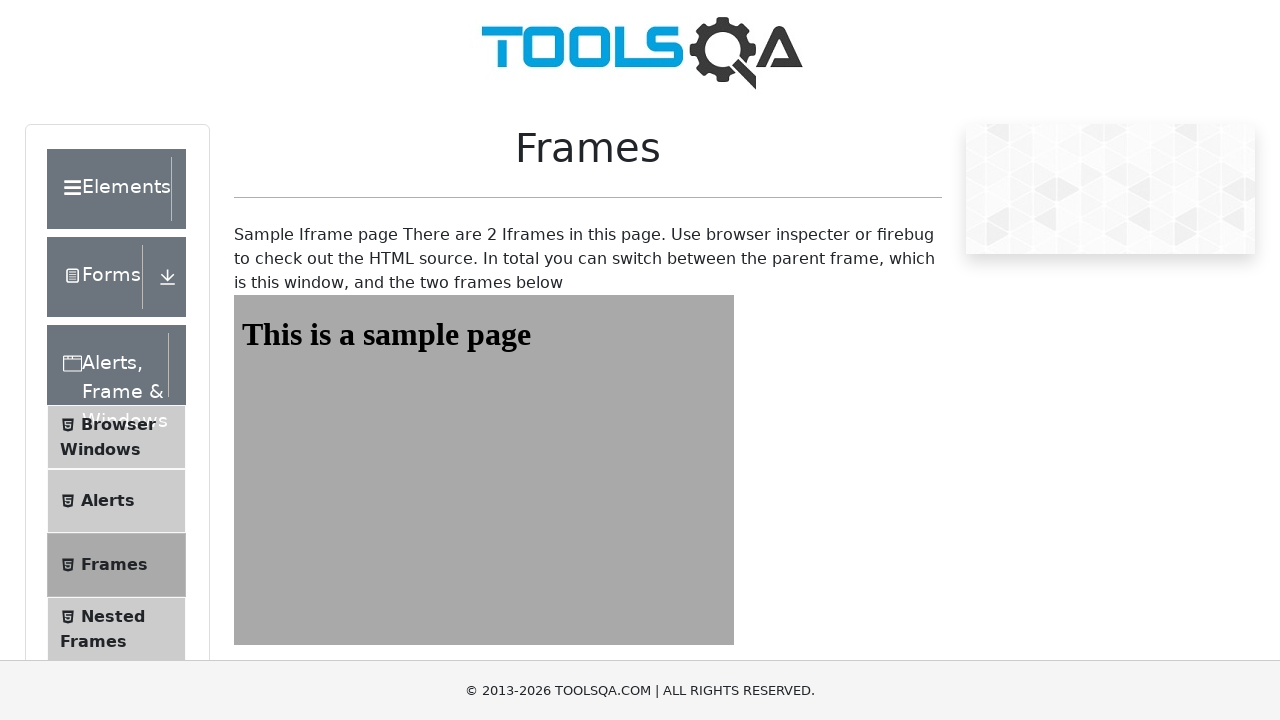

Verified iframe content matches expected text: 'This is a sample page'
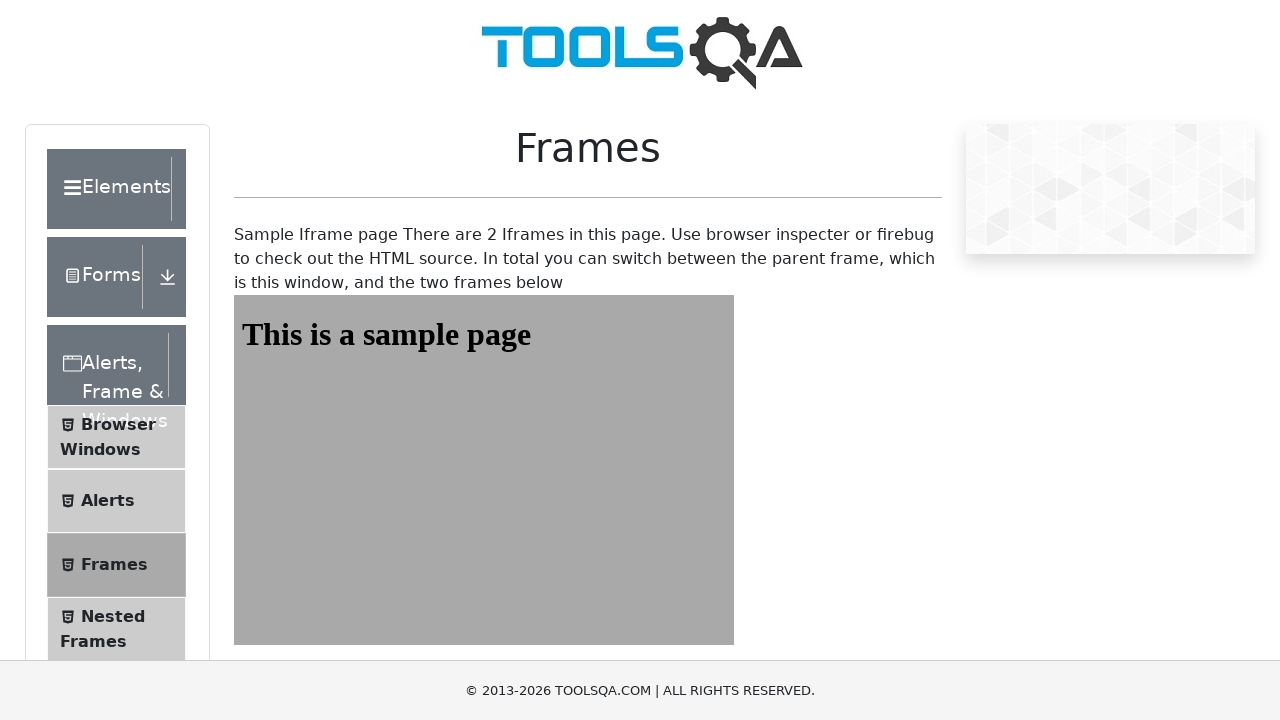

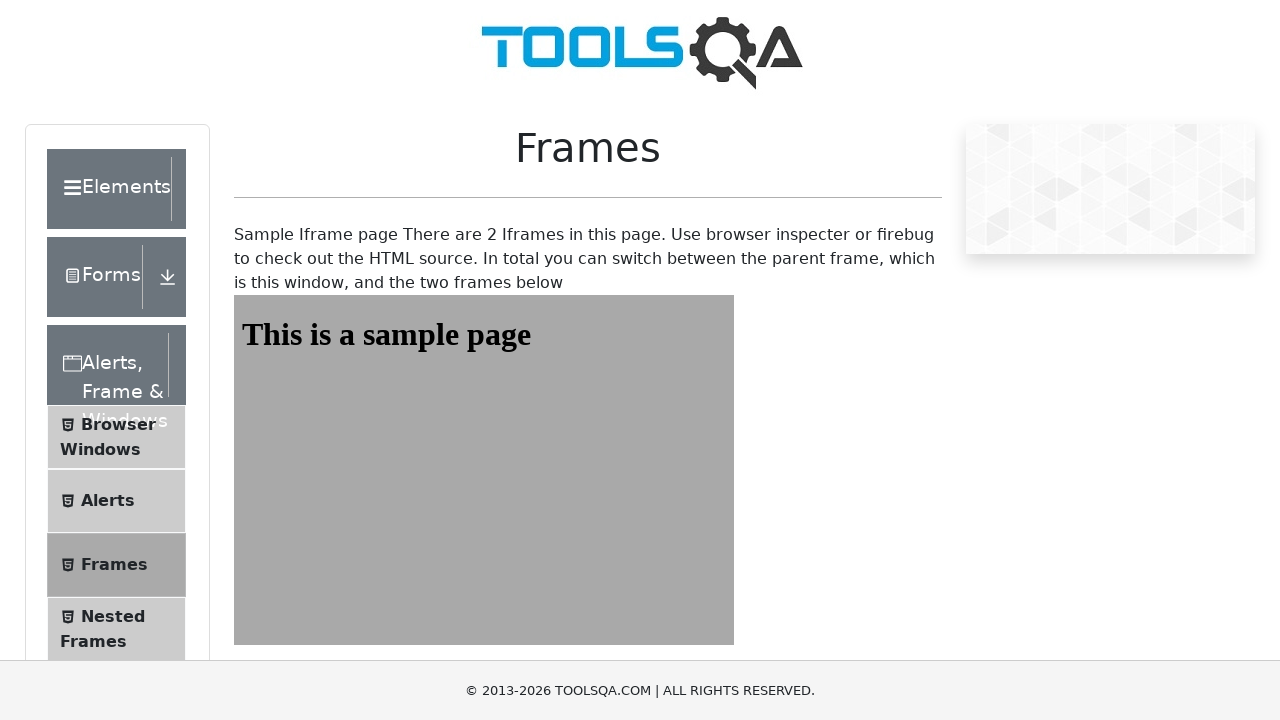